Tests that clicking clear completed removes completed items

Starting URL: https://demo.playwright.dev/todomvc

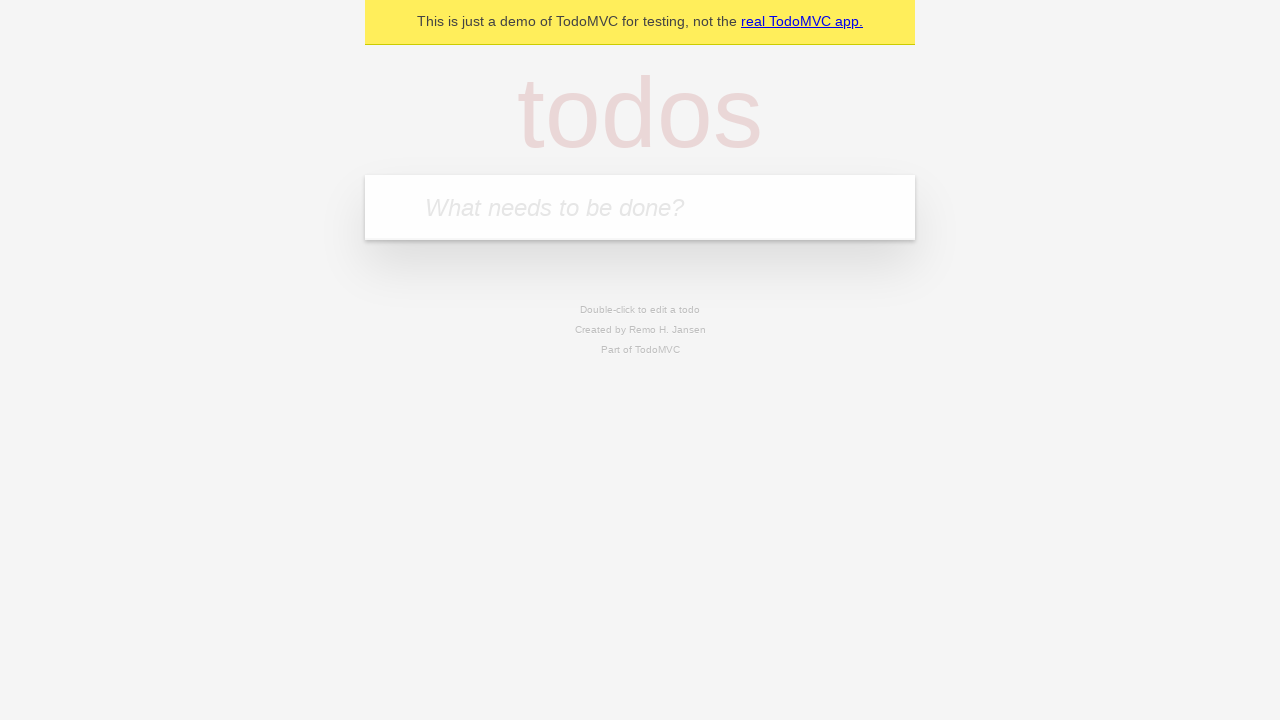

Filled new todo field with 'buy some cheese' on .new-todo
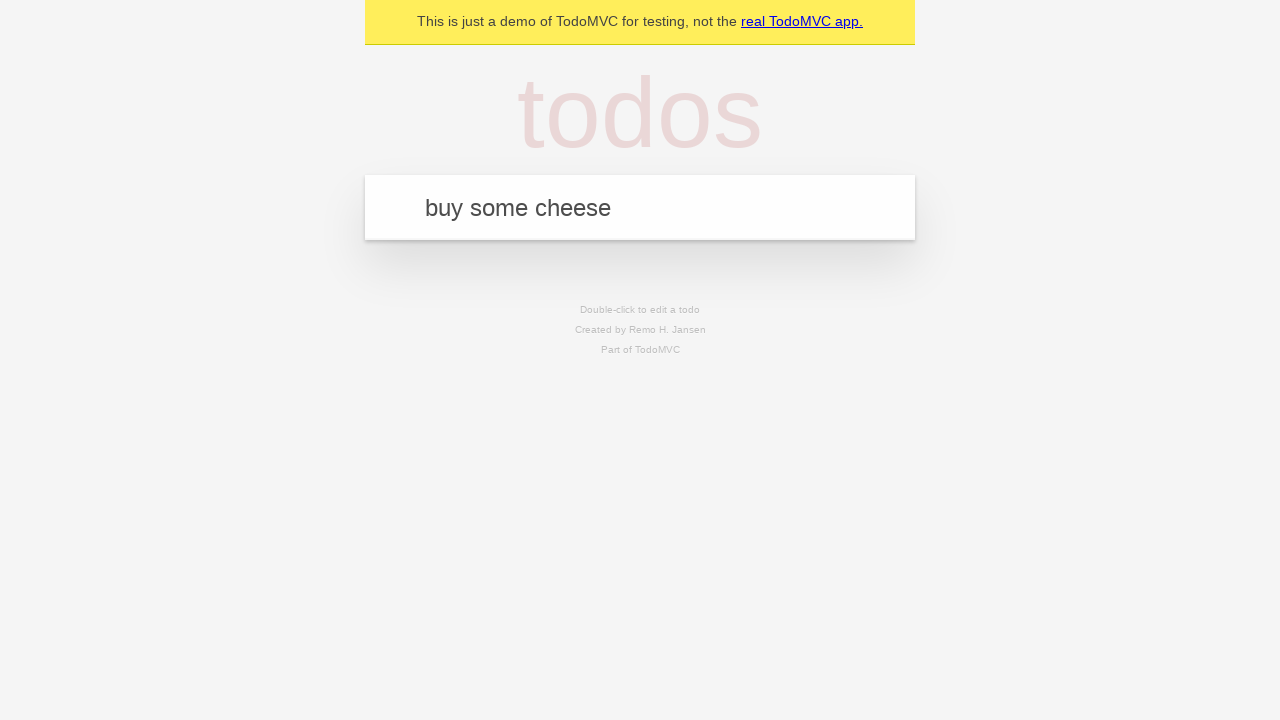

Pressed Enter to add first todo on .new-todo
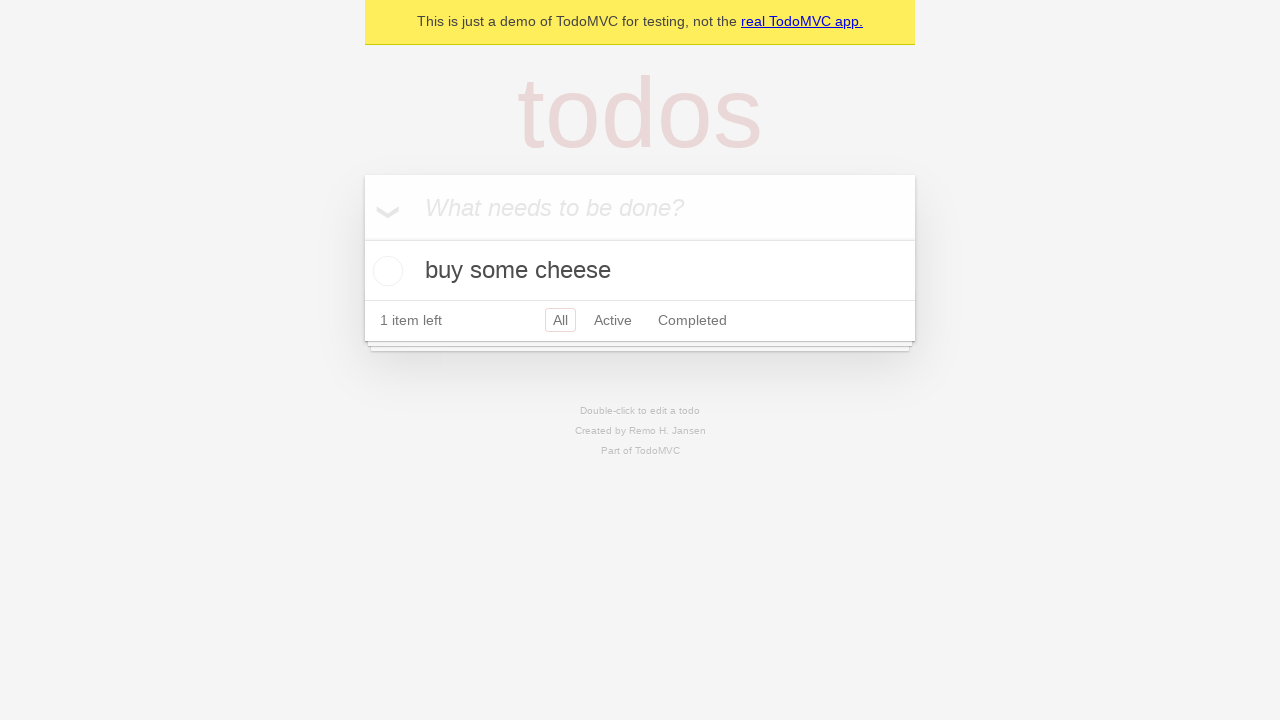

Filled new todo field with 'feed the cat' on .new-todo
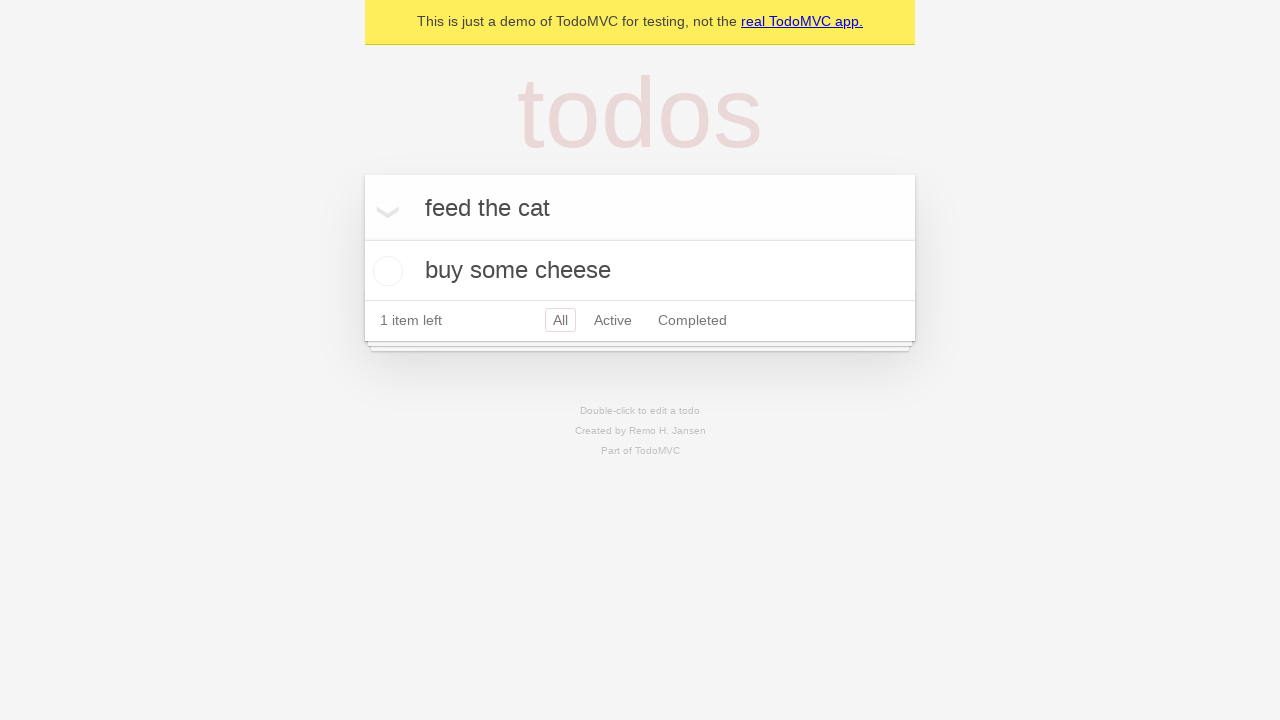

Pressed Enter to add second todo on .new-todo
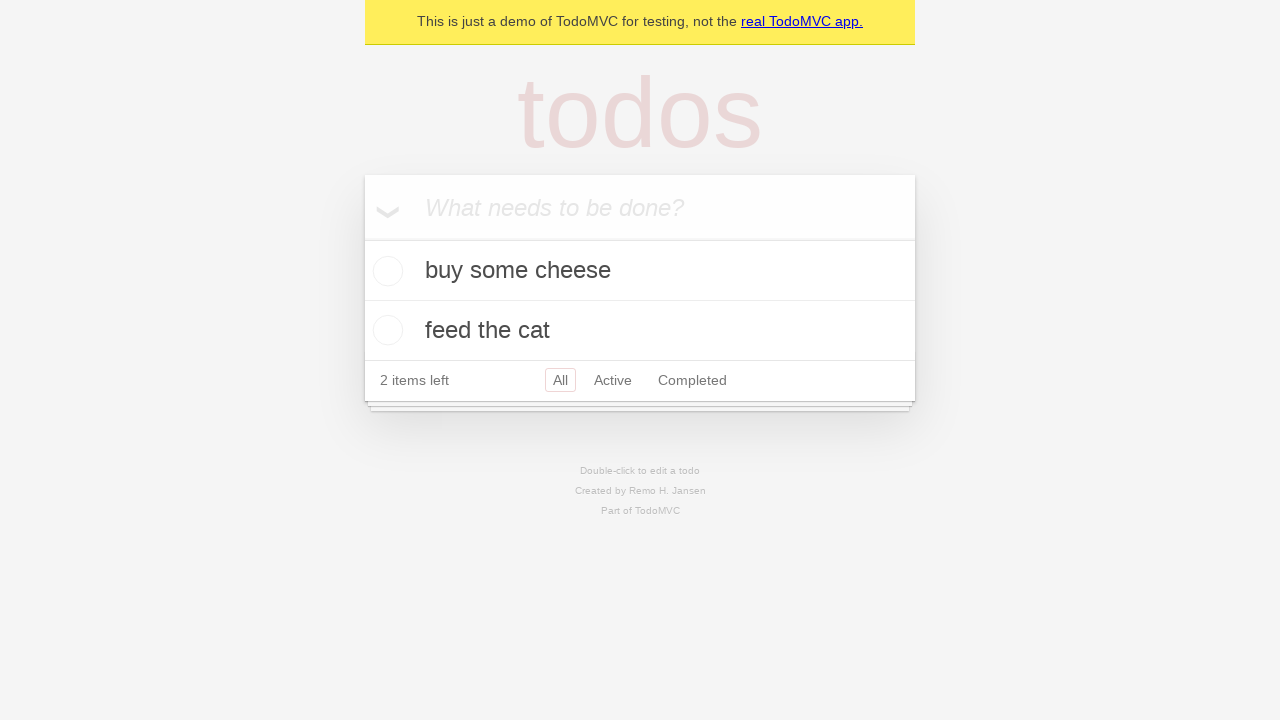

Filled new todo field with 'book a doctors appointment' on .new-todo
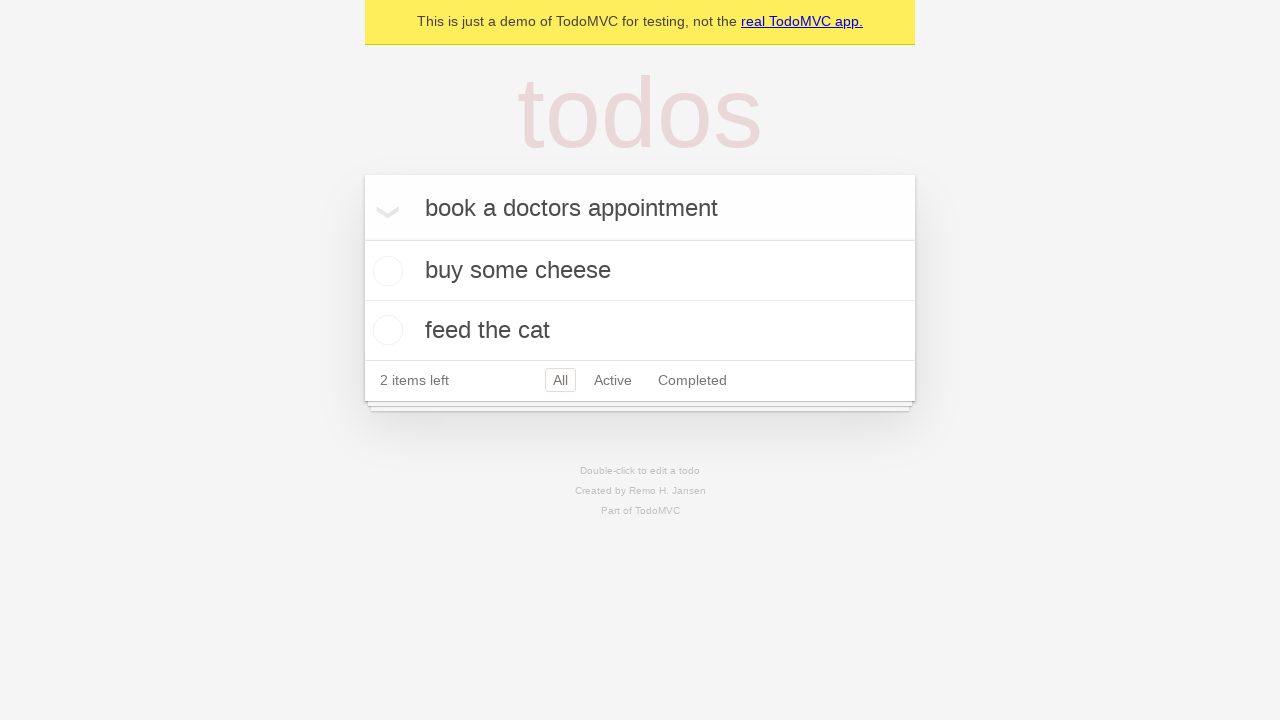

Pressed Enter to add third todo on .new-todo
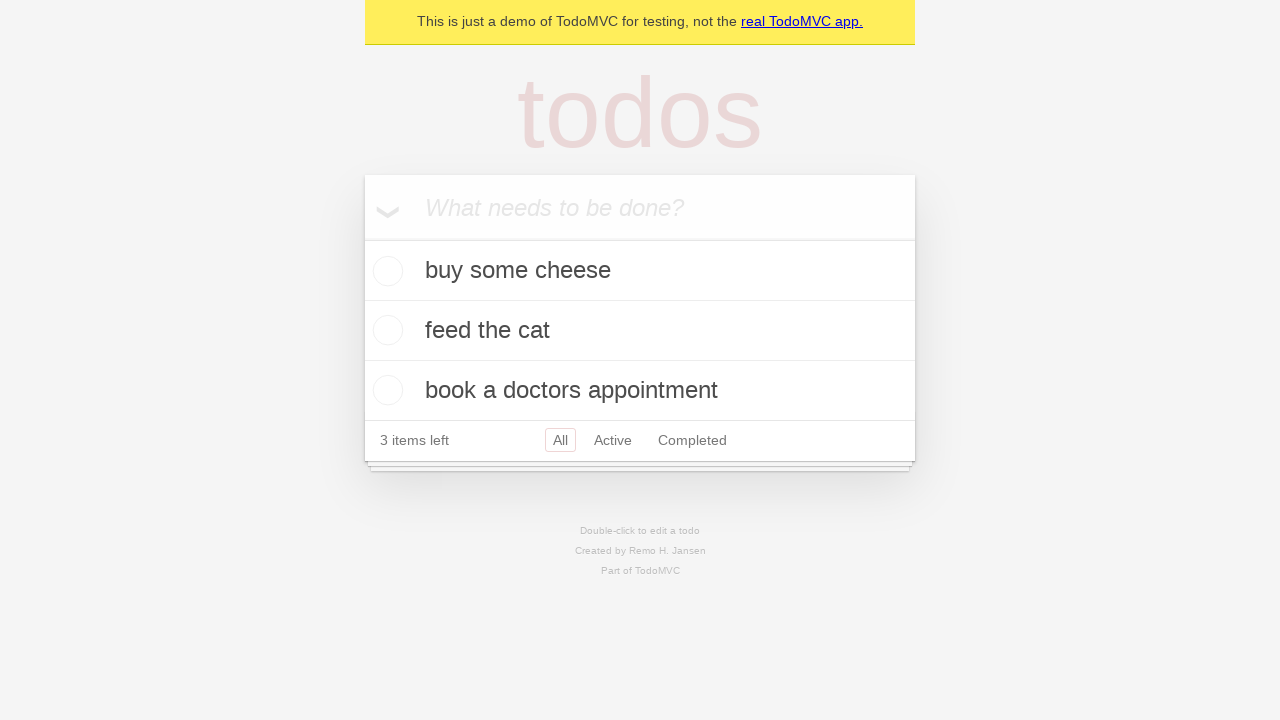

Checked second todo item as completed at (385, 330) on .todo-list li >> nth=1 >> .toggle
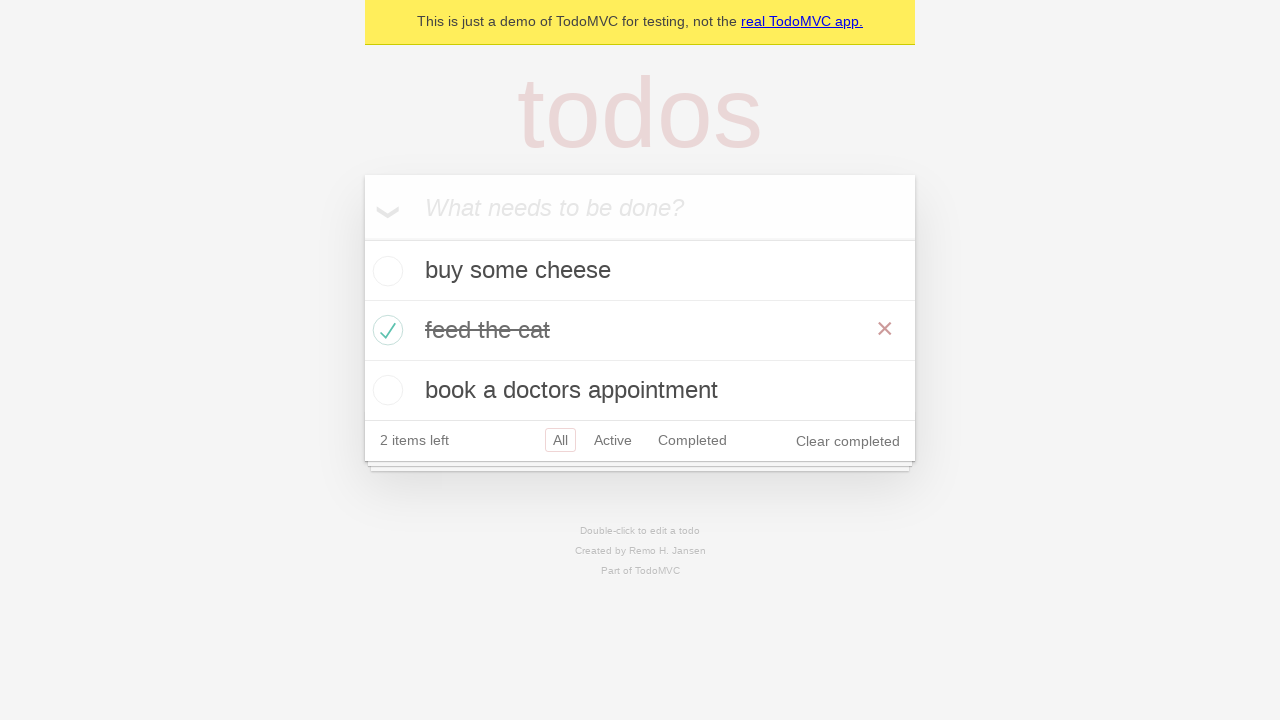

Clicked clear completed button to remove completed items at (848, 441) on .clear-completed
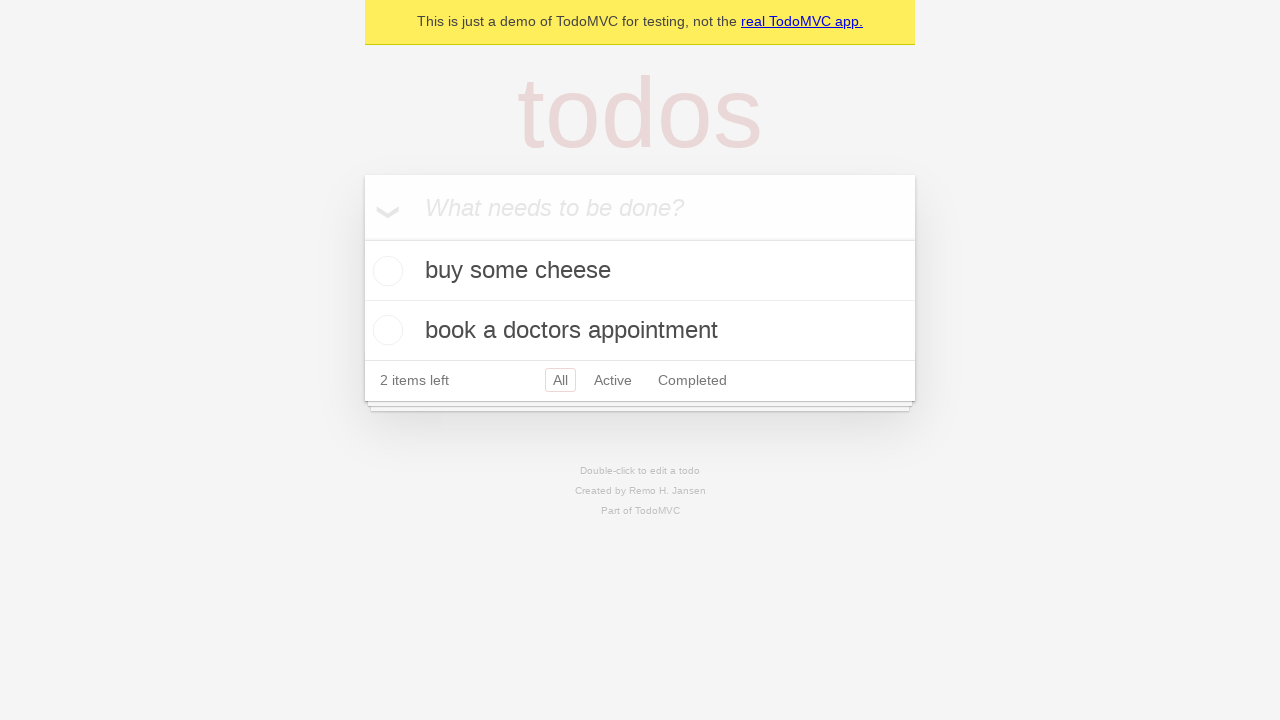

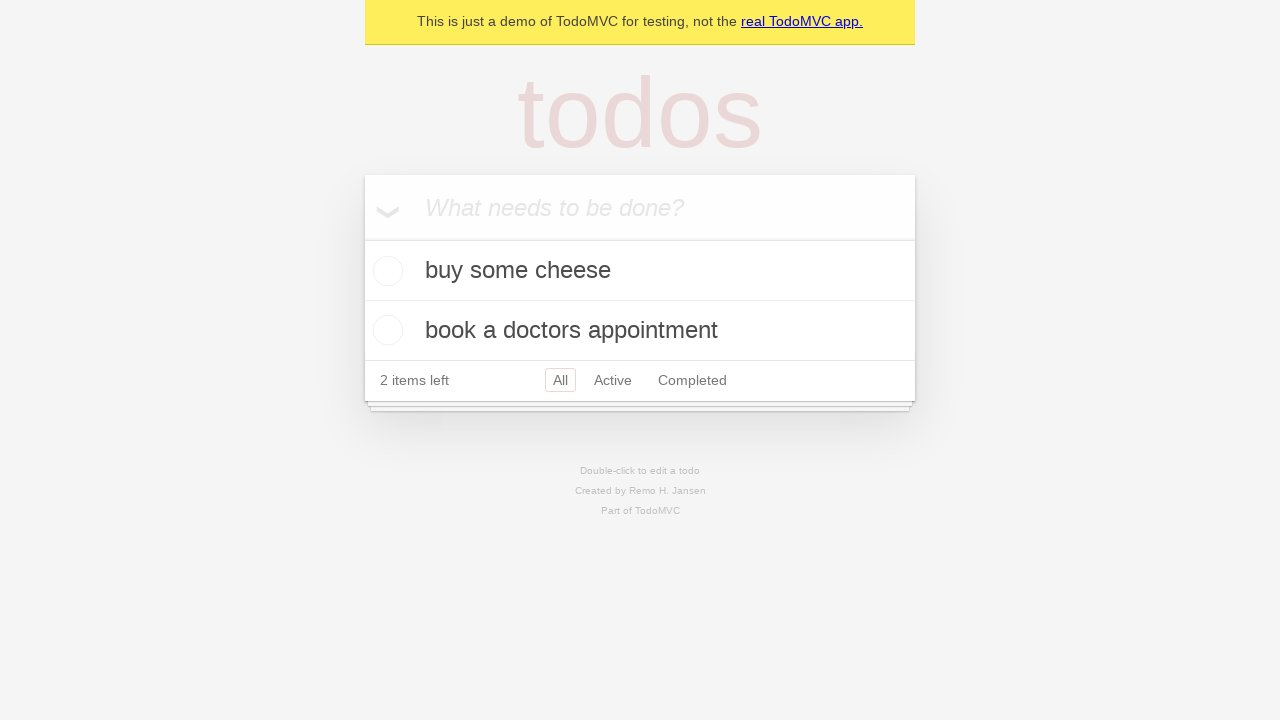